Tests browsing to letter M languages and verifies the Mathematica language entry has correct author, date, and comments.

Starting URL: http://www.99-bottles-of-beer.net/

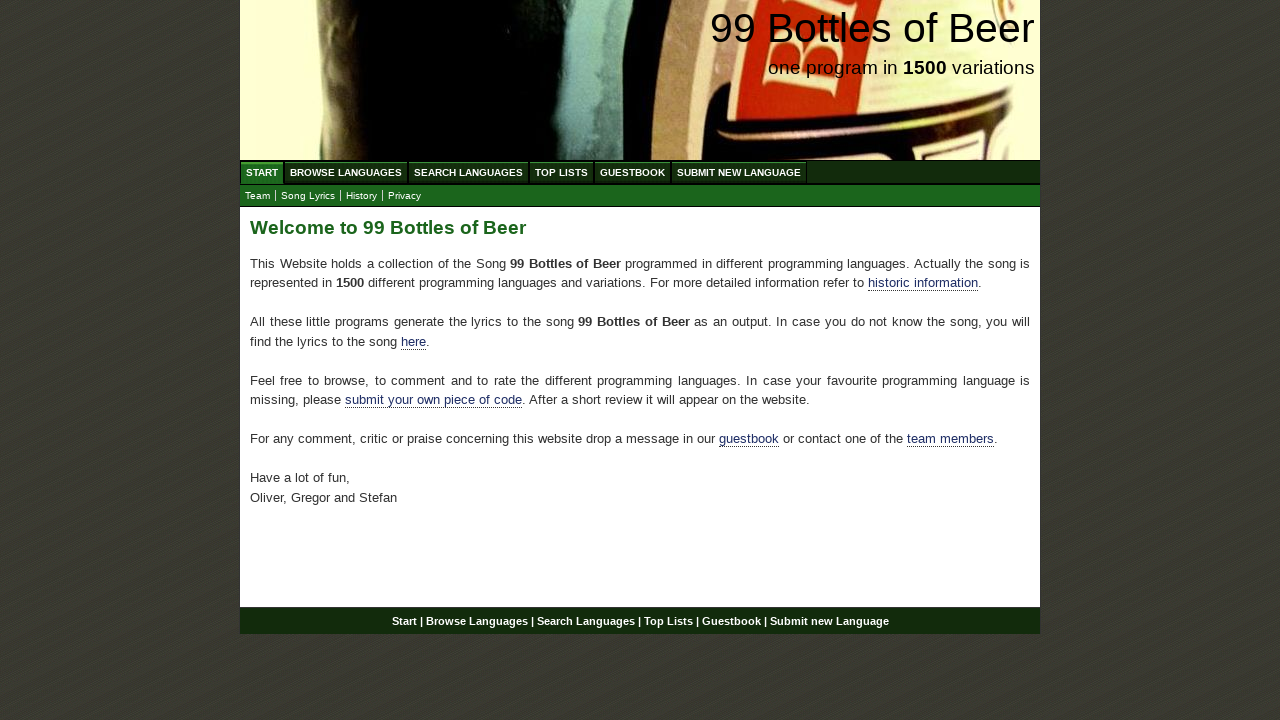

Clicked on Browse Languages link at (346, 172) on a[href='/abc.html']
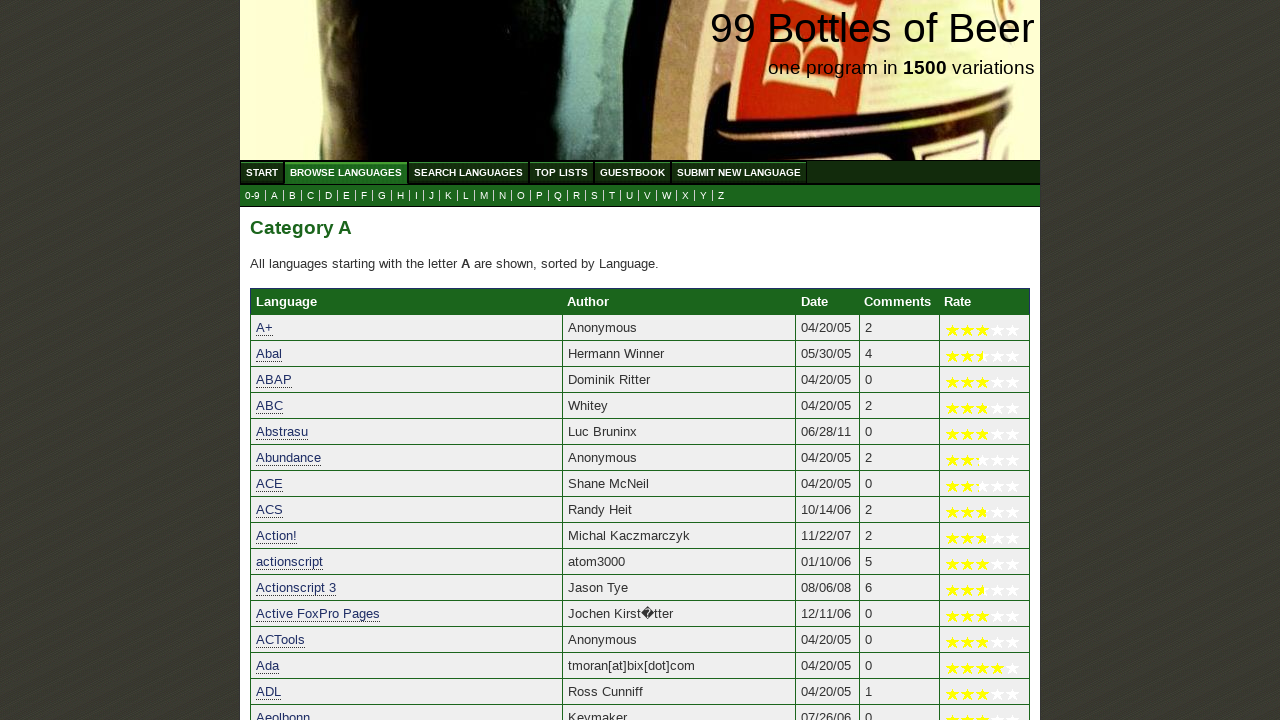

Clicked on letter M to browse languages starting with M at (484, 196) on a[href='m.html']
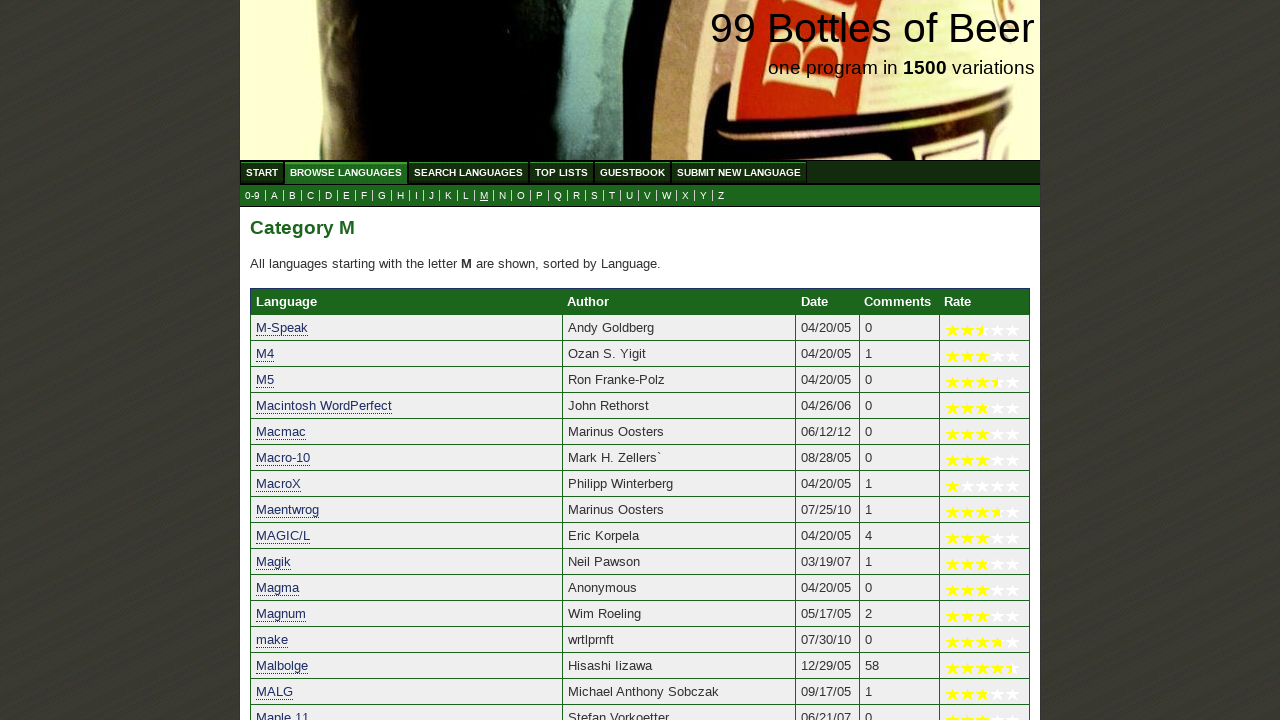

Located Mathematica language author field
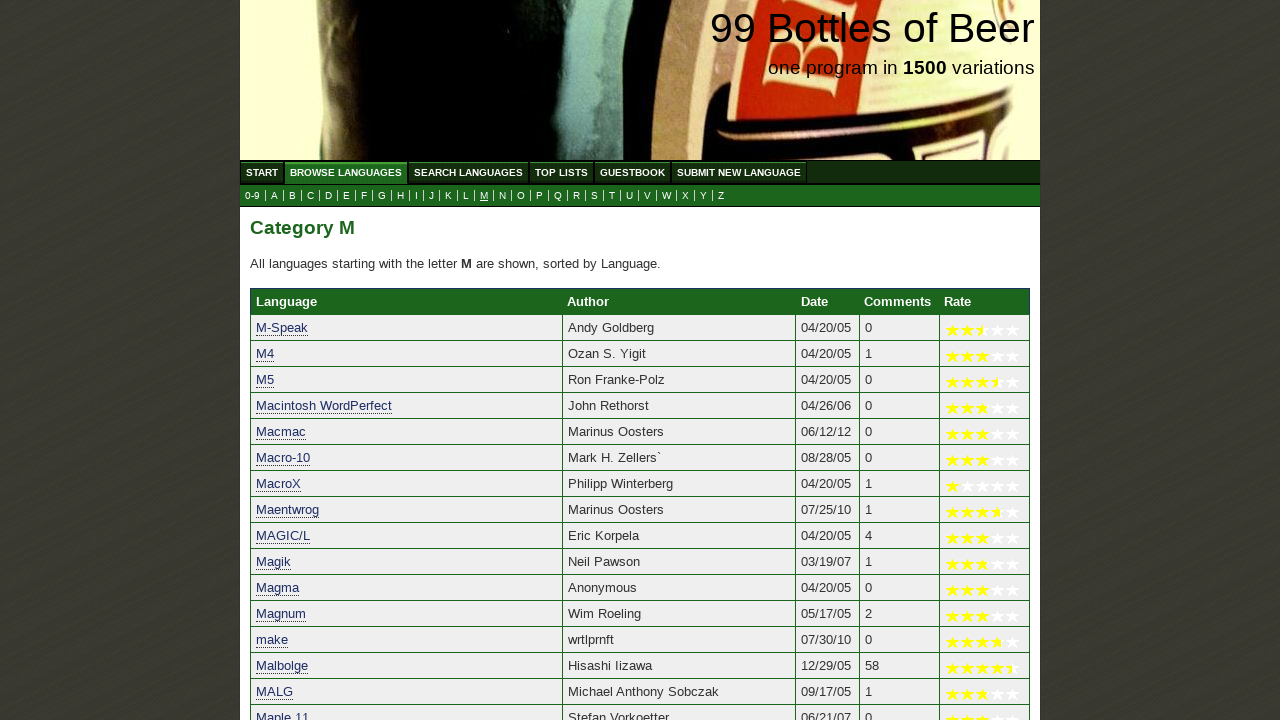

Verified Mathematica author is 'Brenton Bostick'
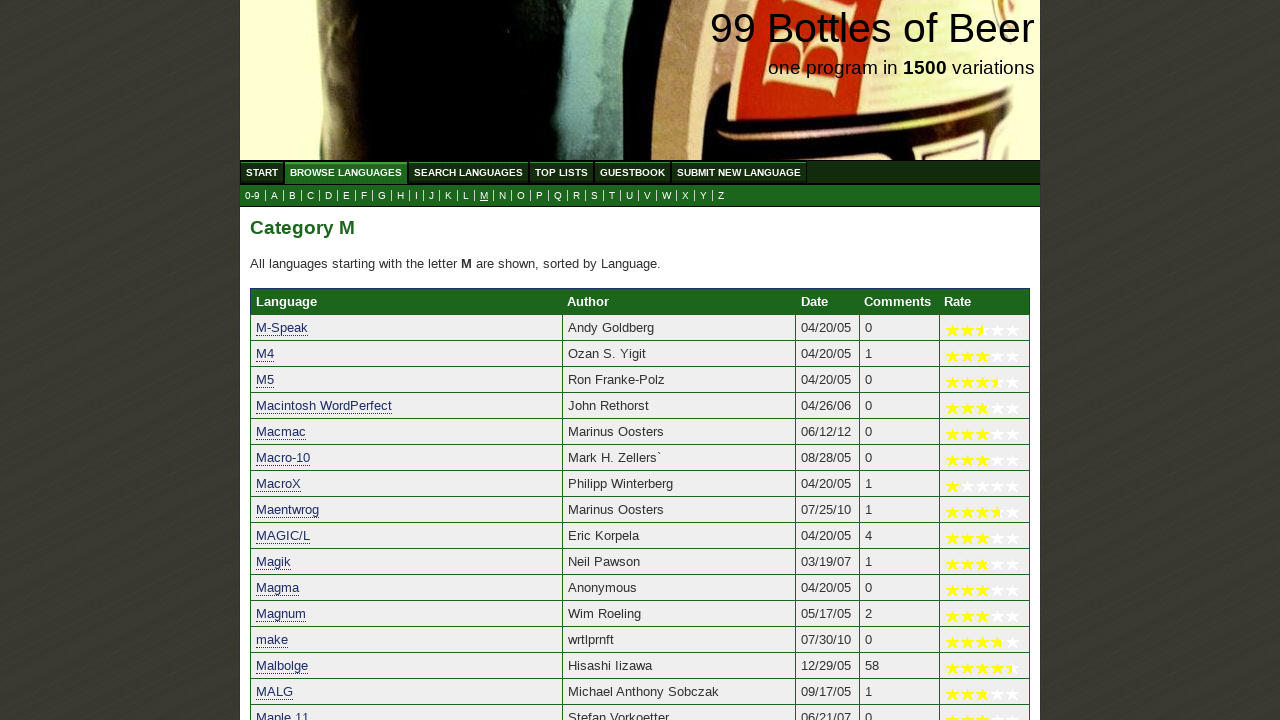

Located Mathematica language date field
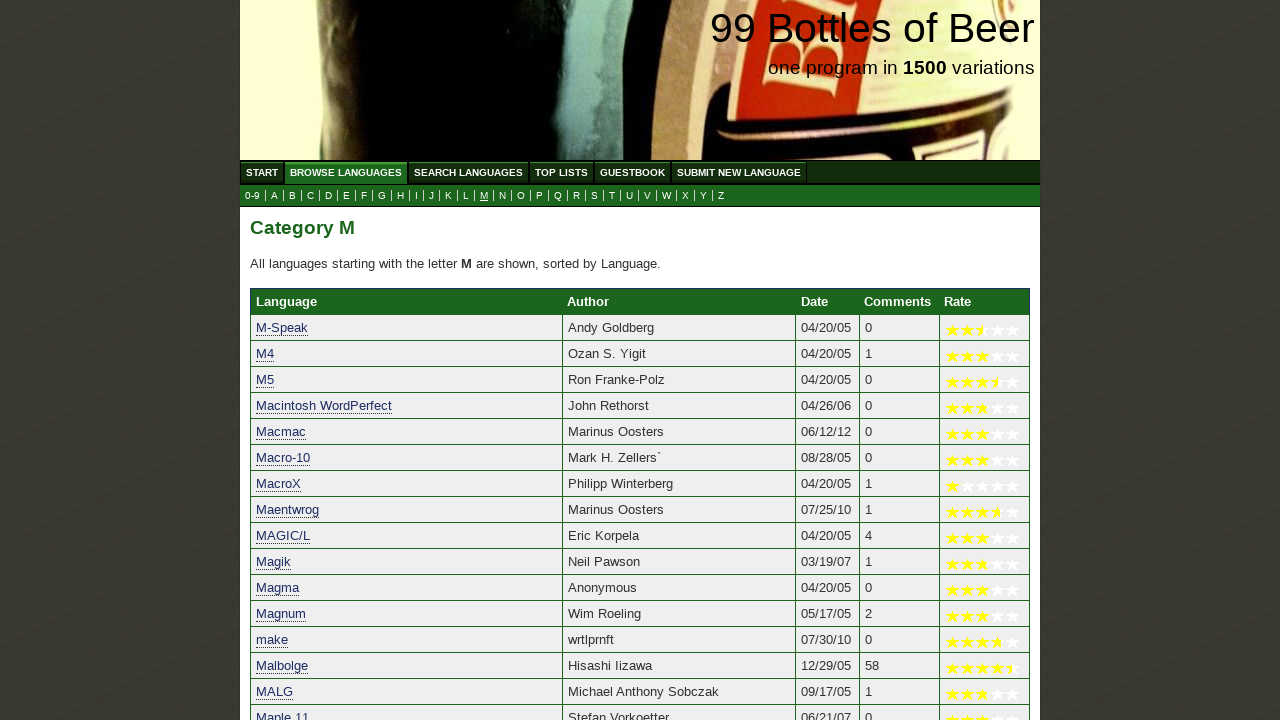

Verified Mathematica date is '03/16/06'
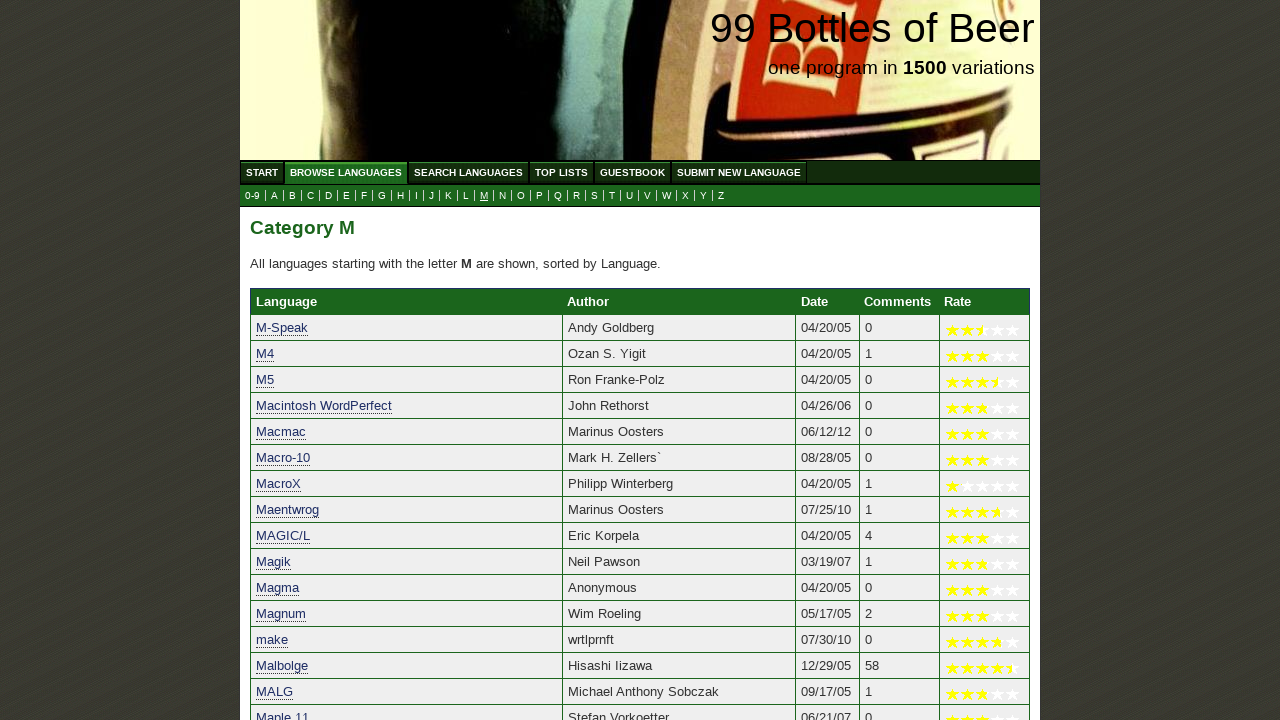

Located Mathematica language comments field
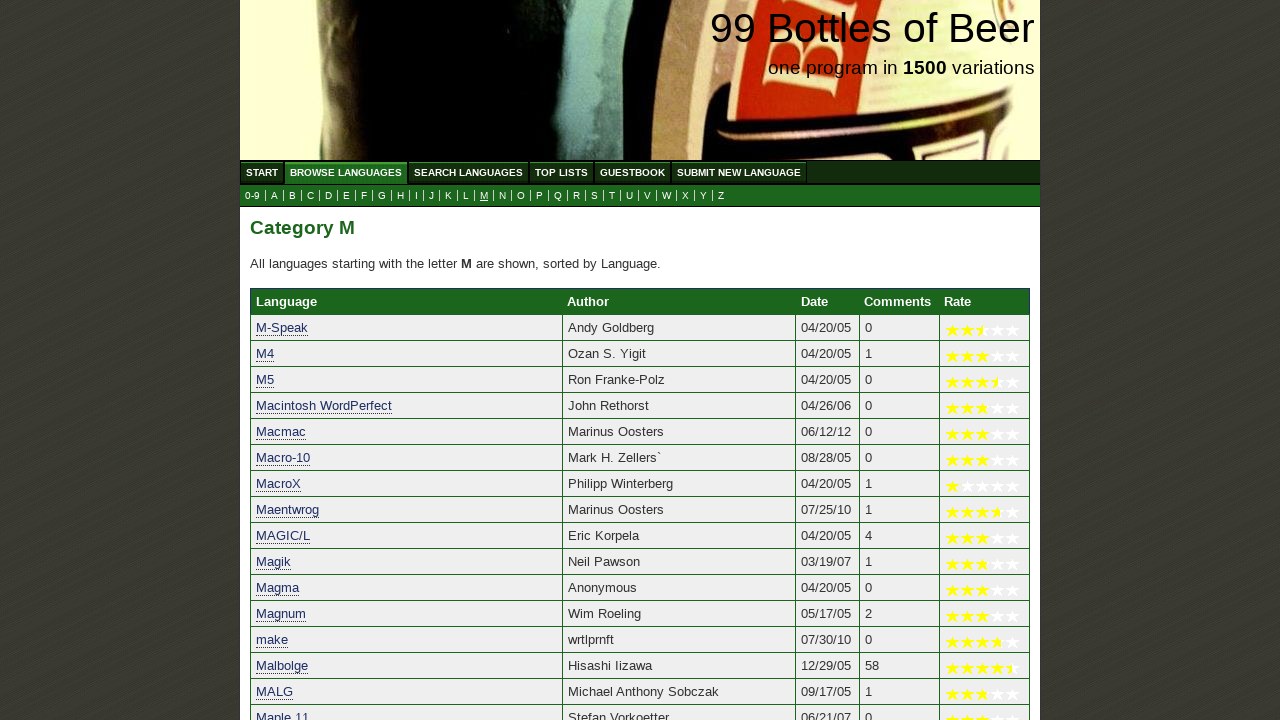

Verified Mathematica comments count is '1'
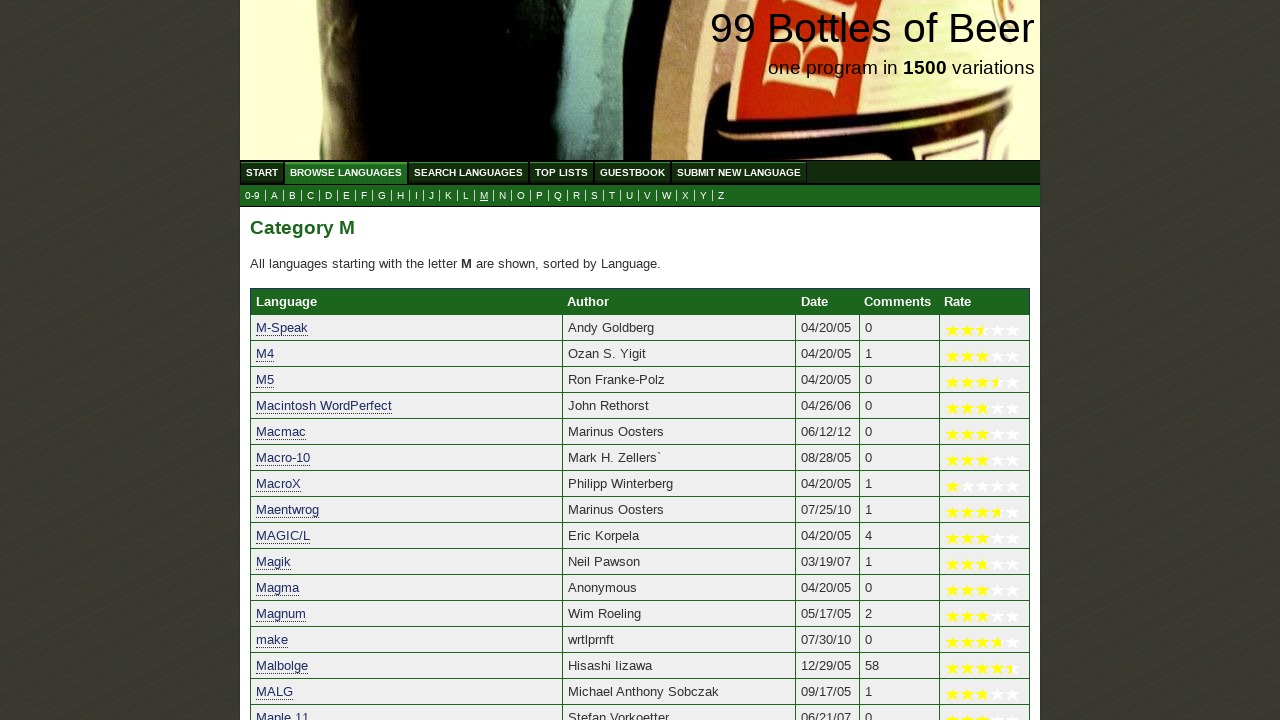

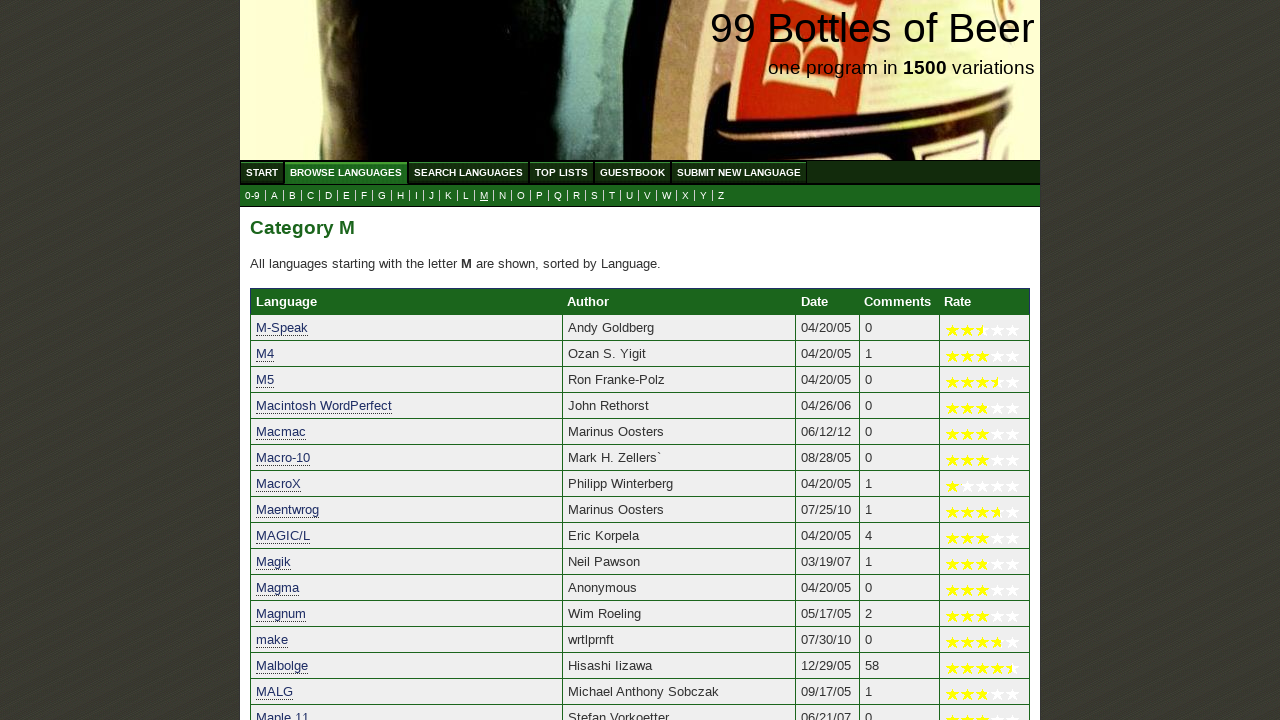